Tests that entering an empty string when editing removes the todo item.

Starting URL: https://demo.playwright.dev/todomvc

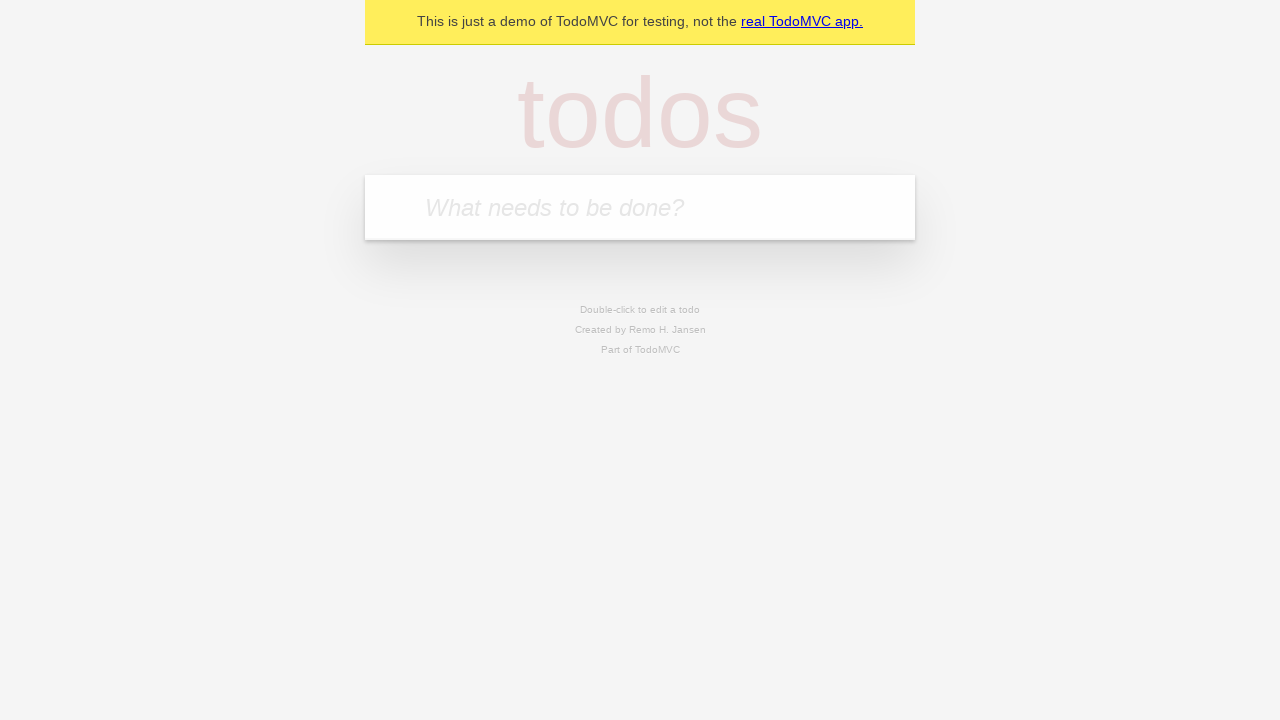

Filled todo input with 'buy some cheese' on internal:attr=[placeholder="What needs to be done?"i]
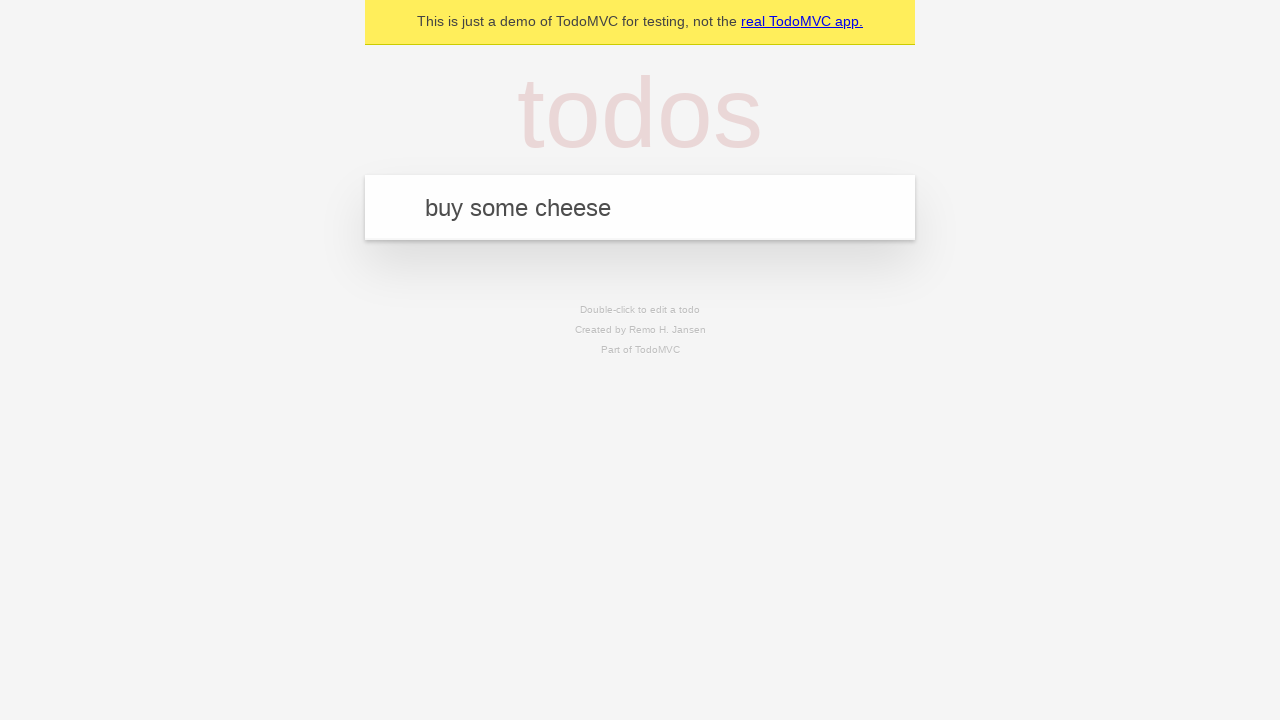

Pressed Enter to add first todo item on internal:attr=[placeholder="What needs to be done?"i]
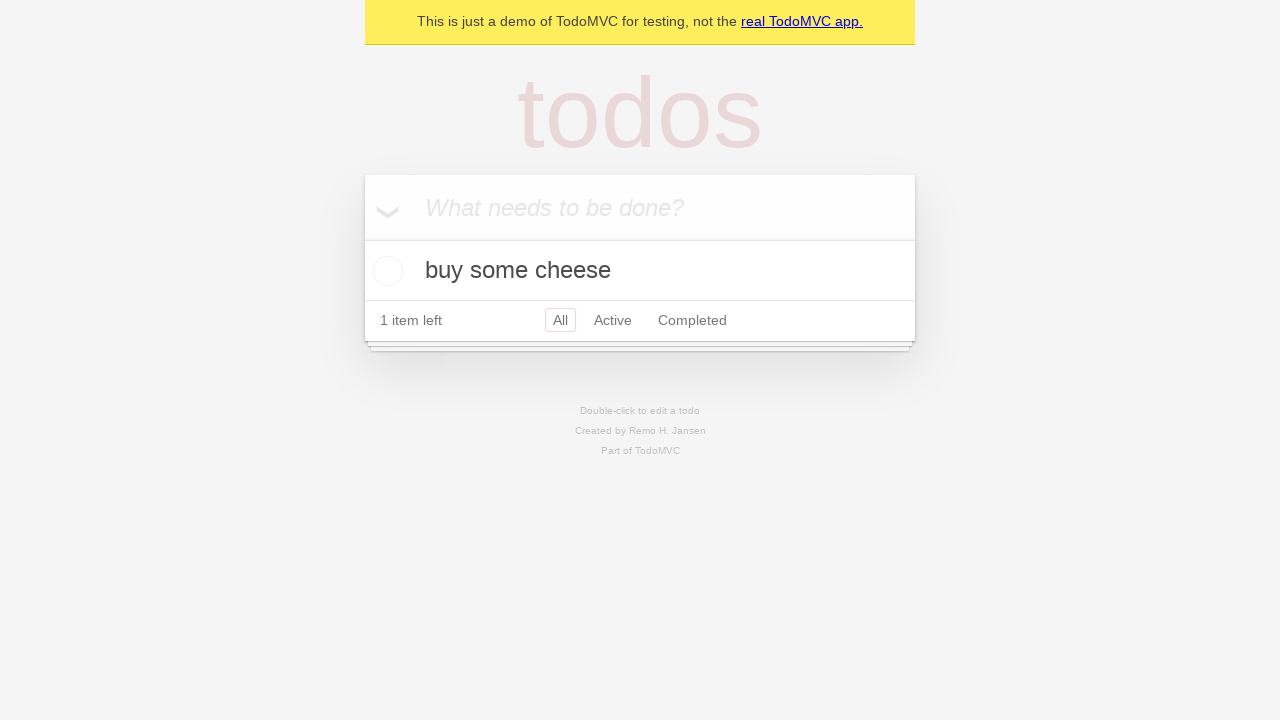

Filled todo input with 'feed the cat' on internal:attr=[placeholder="What needs to be done?"i]
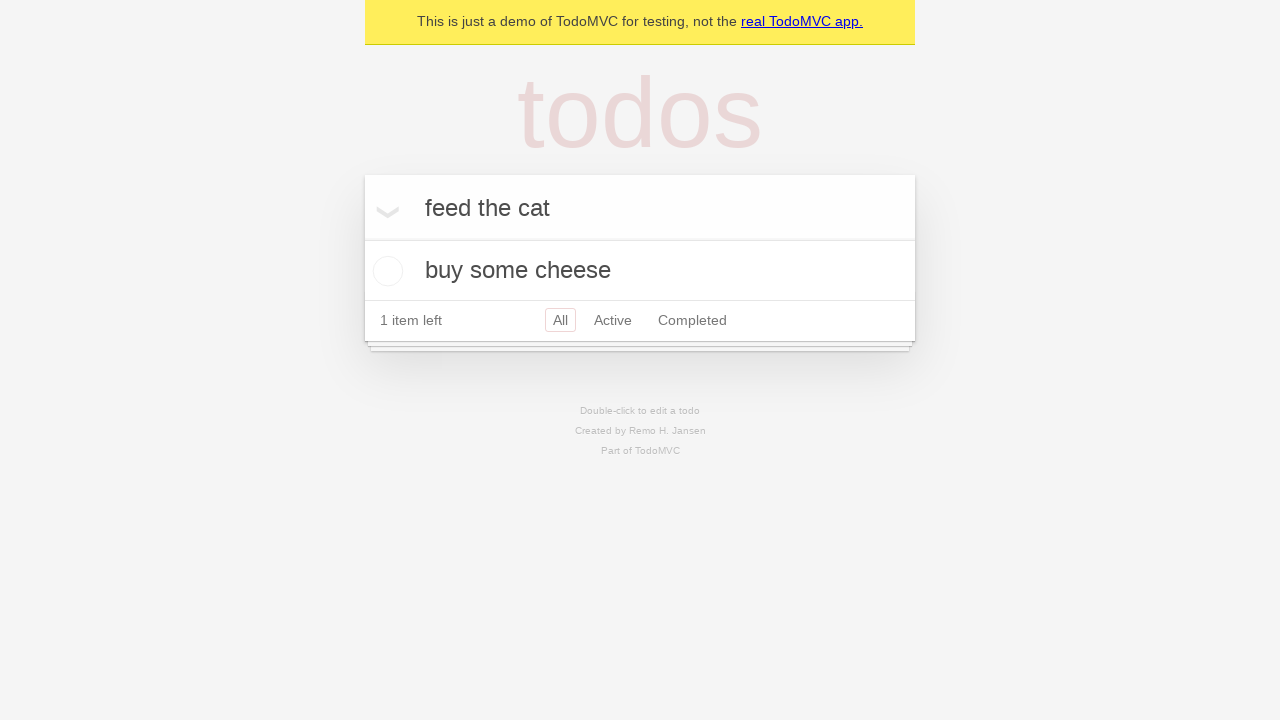

Pressed Enter to add second todo item on internal:attr=[placeholder="What needs to be done?"i]
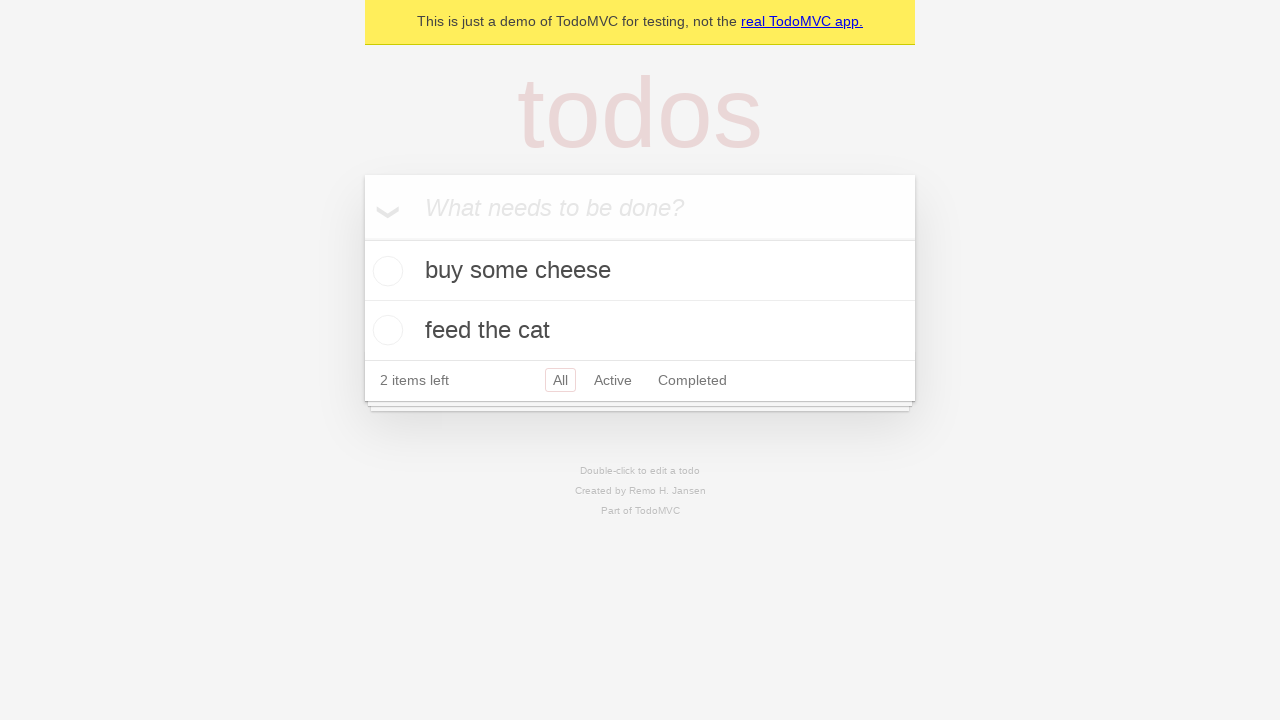

Filled todo input with 'book a doctors appointment' on internal:attr=[placeholder="What needs to be done?"i]
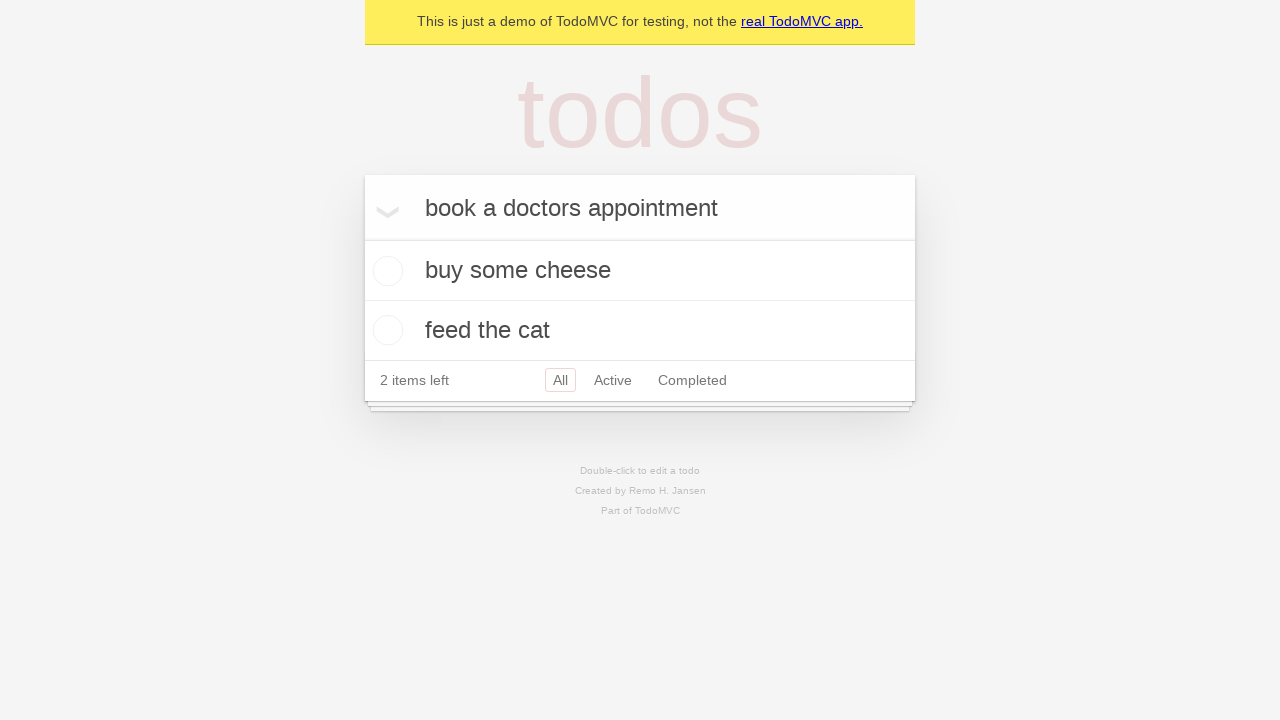

Pressed Enter to add third todo item on internal:attr=[placeholder="What needs to be done?"i]
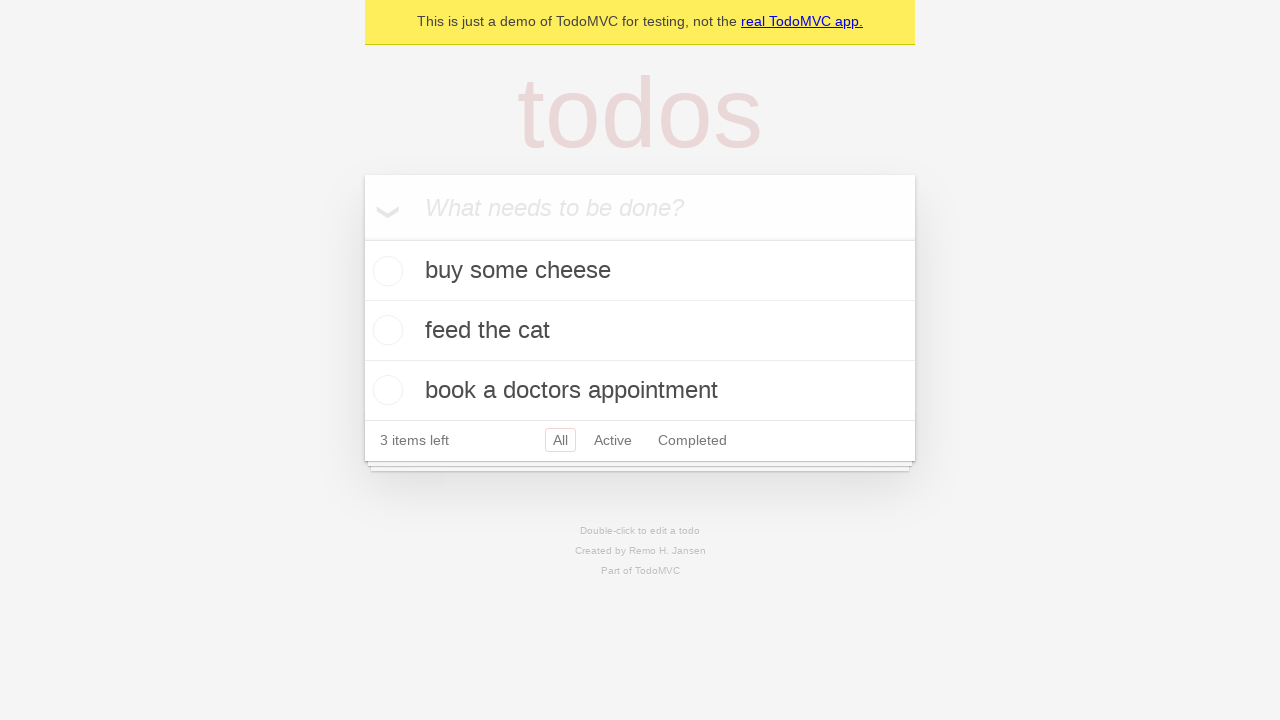

Double-clicked second todo item to enter edit mode at (640, 331) on internal:testid=[data-testid="todo-item"s] >> nth=1
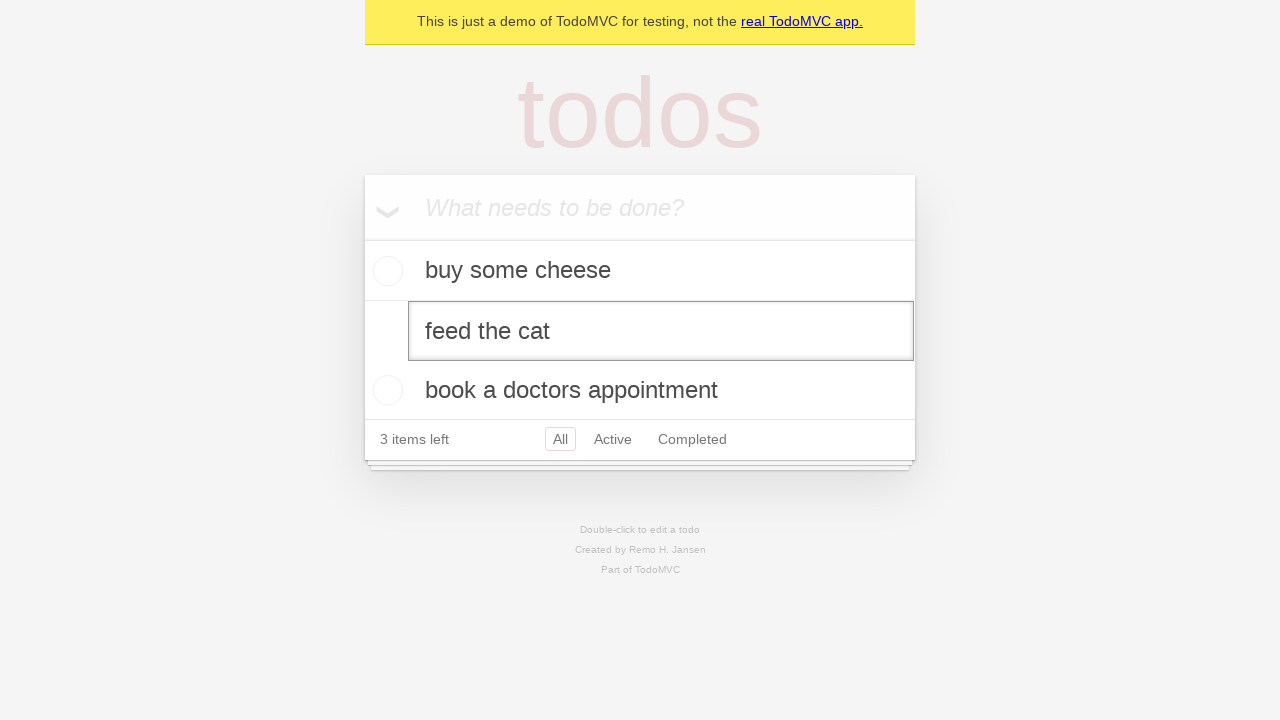

Cleared the text field by filling with empty string on internal:testid=[data-testid="todo-item"s] >> nth=1 >> internal:role=textbox[nam
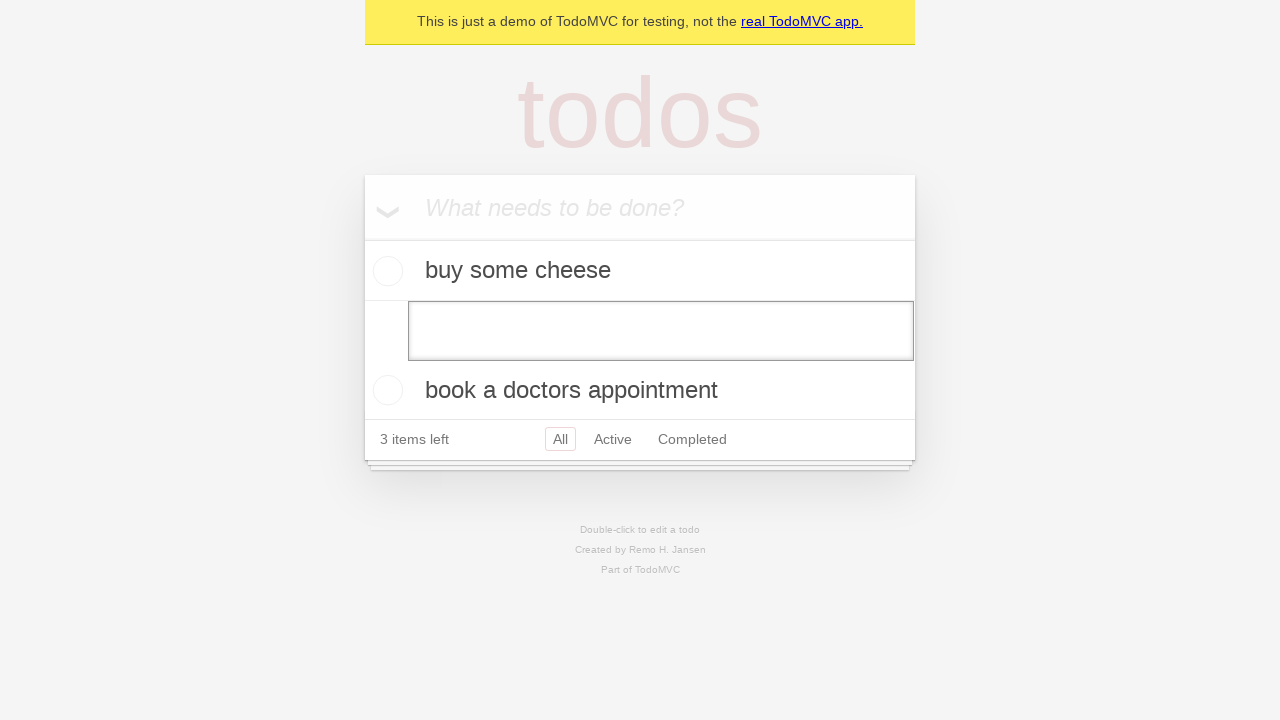

Pressed Enter to confirm empty text and remove todo item on internal:testid=[data-testid="todo-item"s] >> nth=1 >> internal:role=textbox[nam
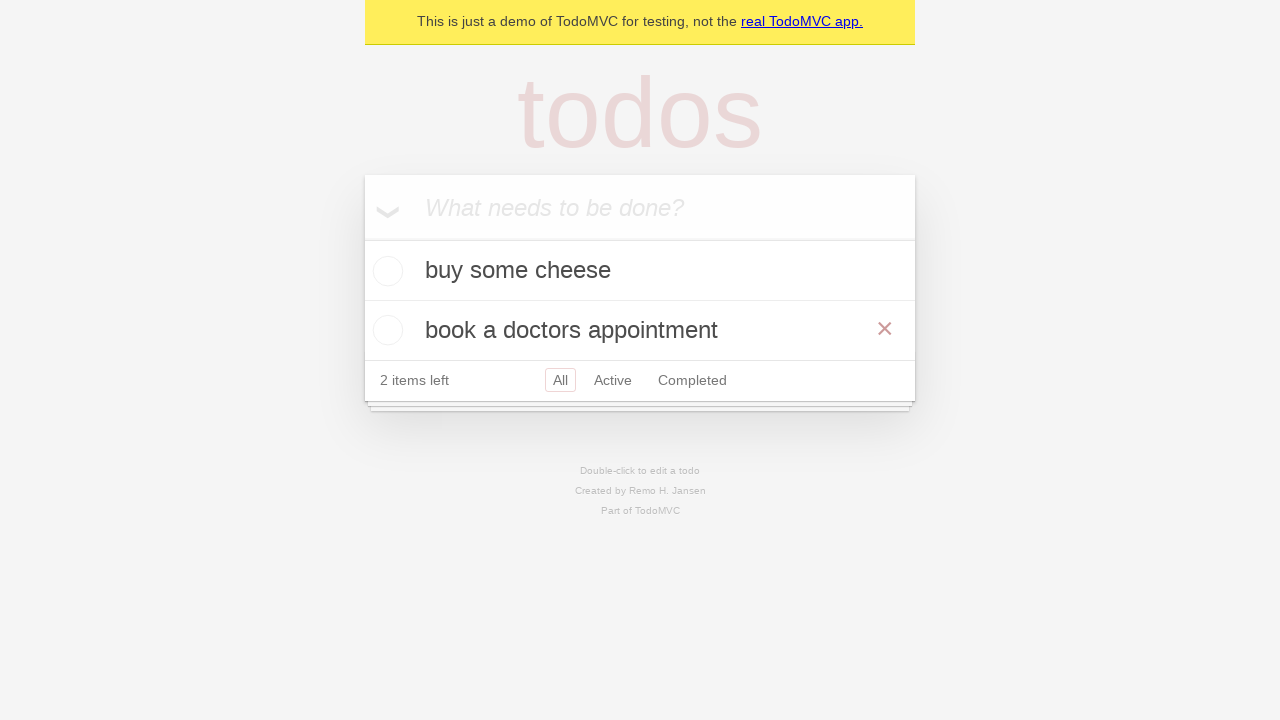

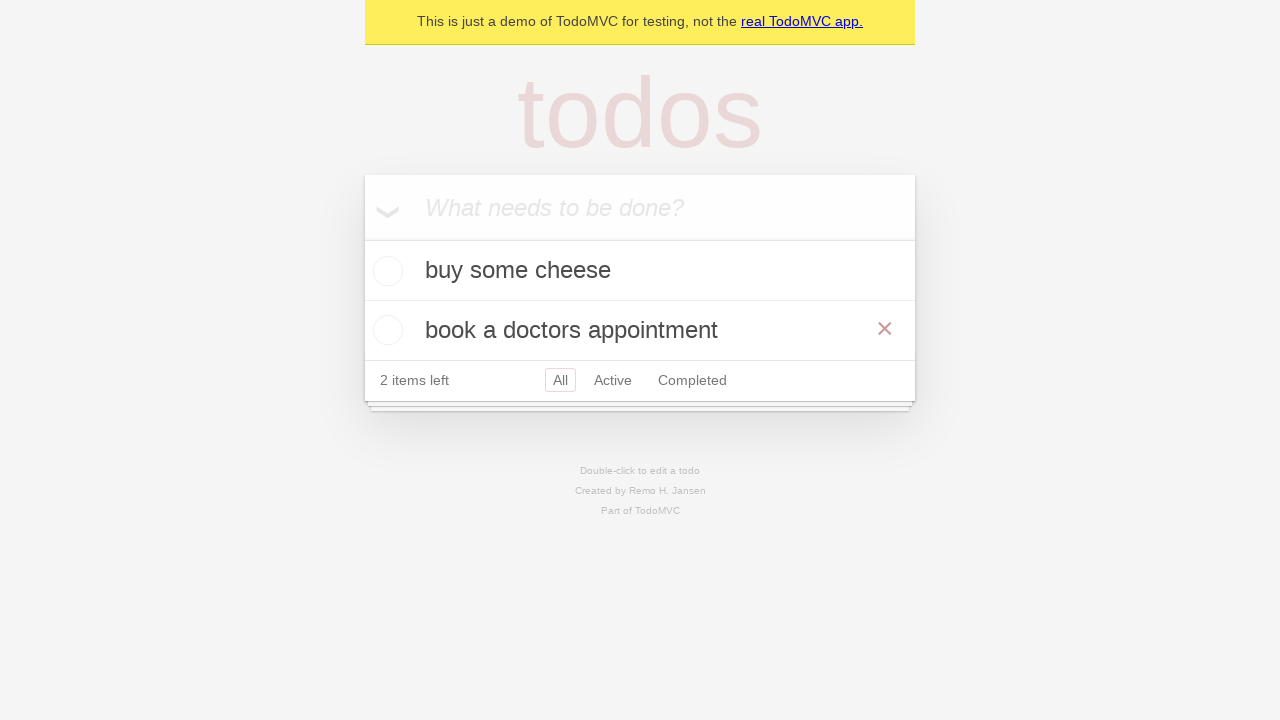